Tests the search functionality by clicking the search button and entering a search query

Starting URL: https://iticket.az/ru/

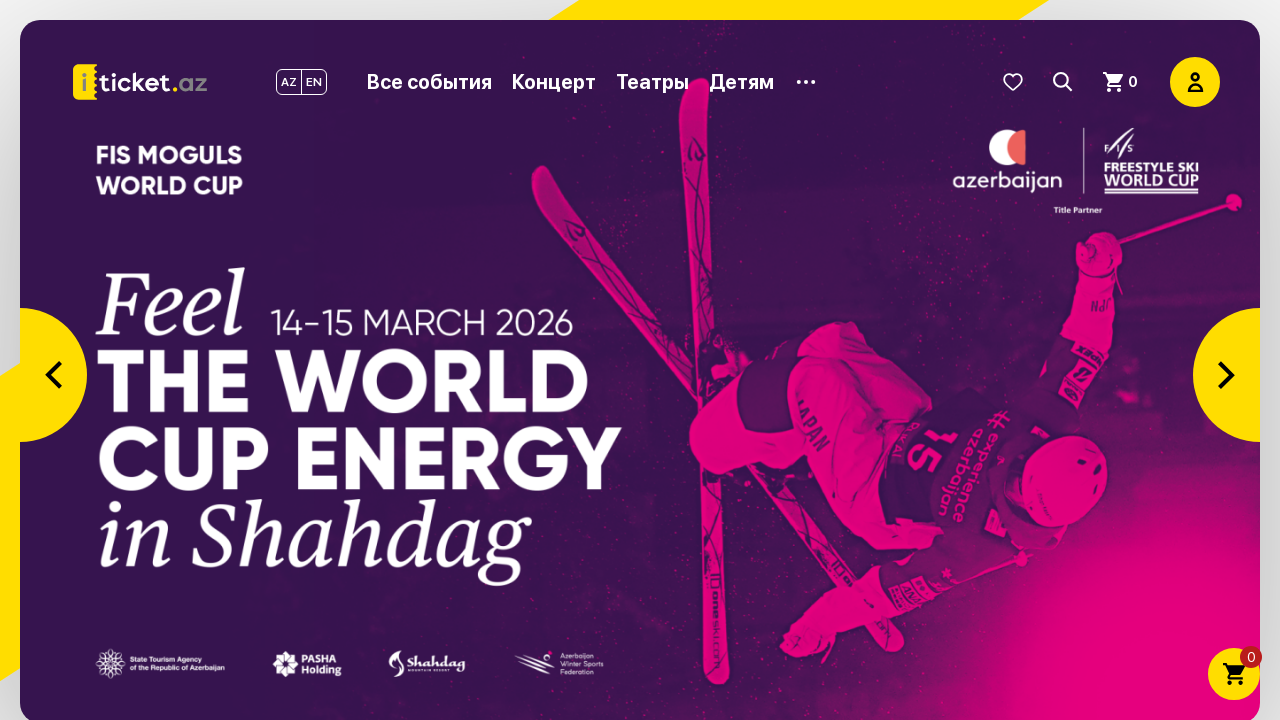

Clicked search button to open search input at (1063, 82) on .search.ico-btn
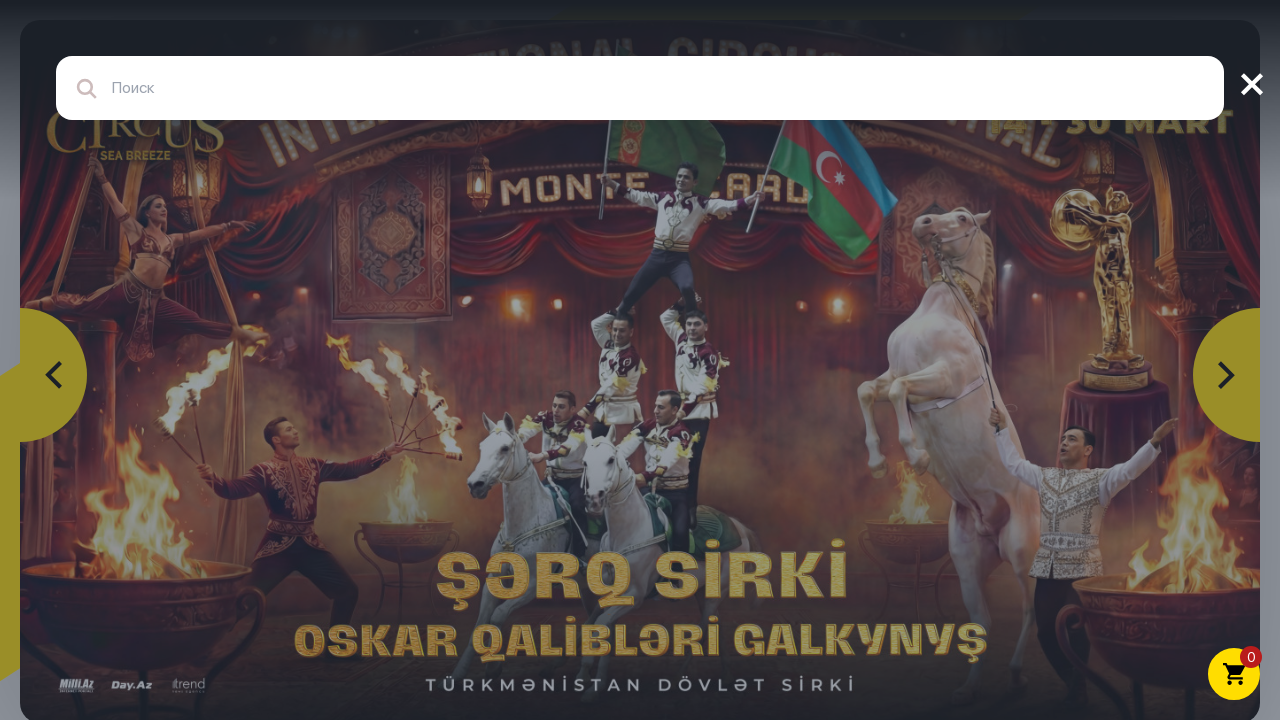

Entered search query 'TeamGym' in search field on #desktop-search
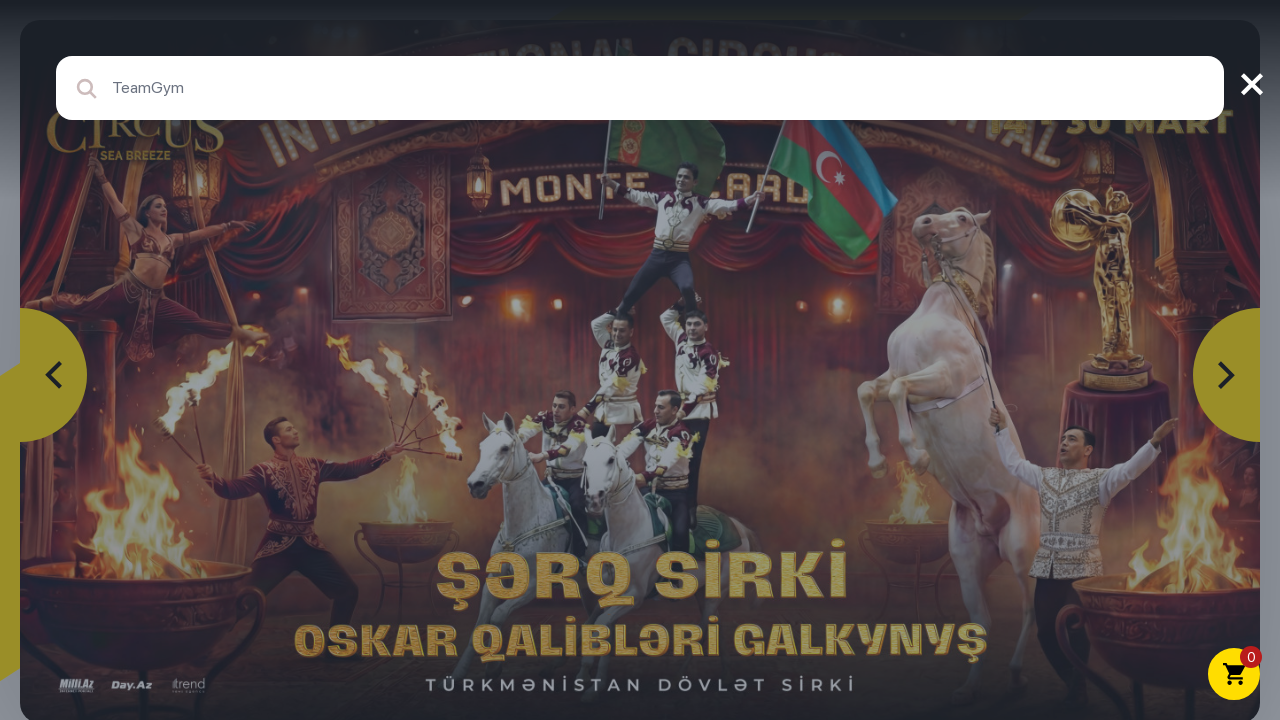

Verified search input field is visible
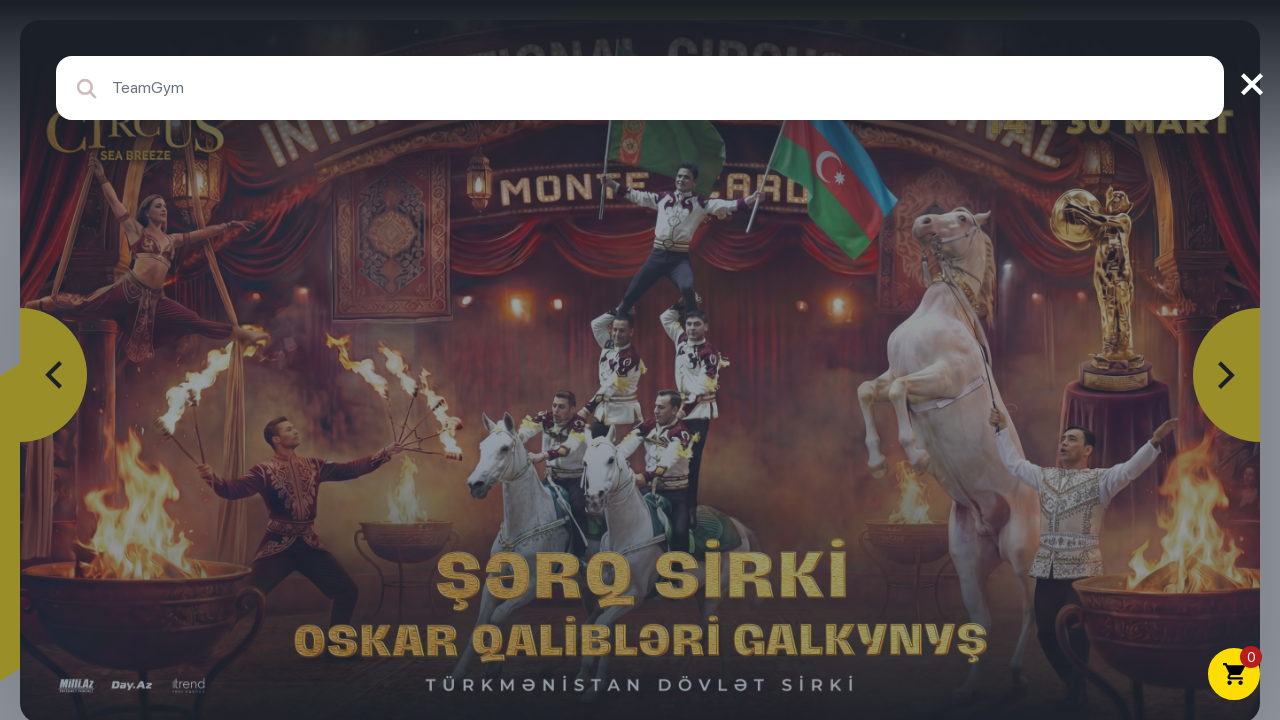

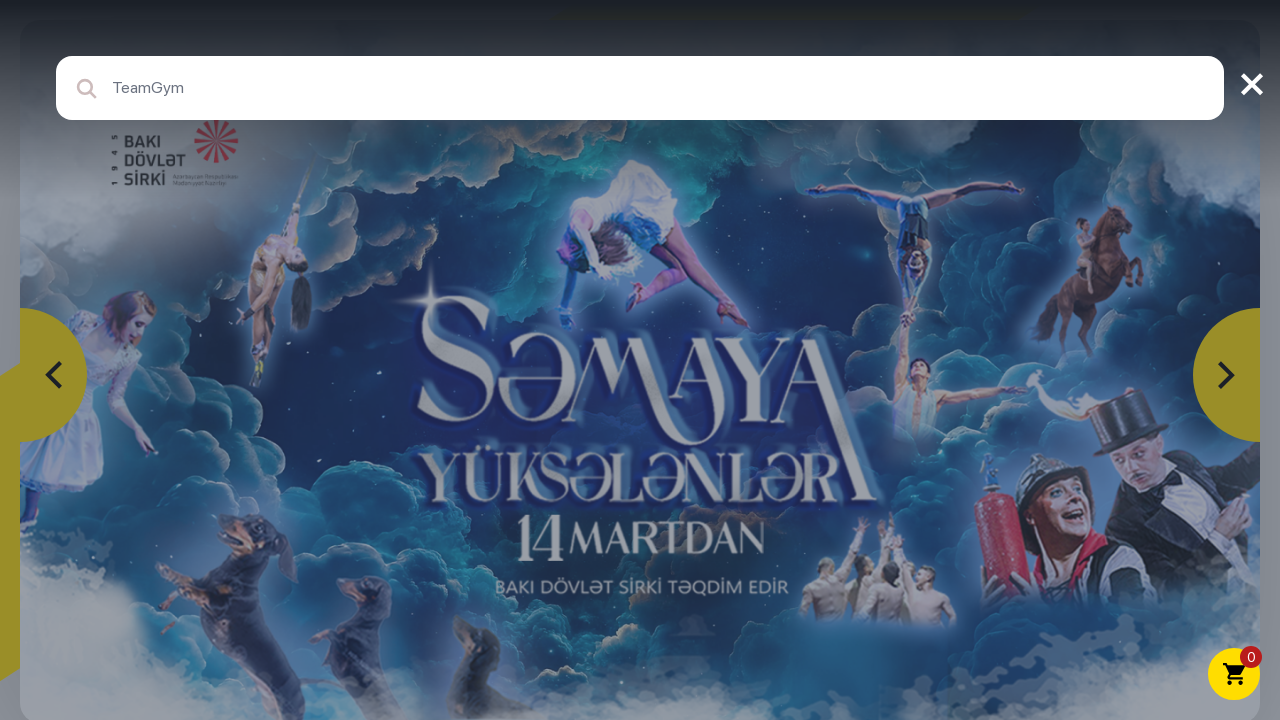